Tests form submission inside an iframe by entering first and last name, submitting the form, and validating the result message

Starting URL: https://techglobal-training.com/frontend/iframes

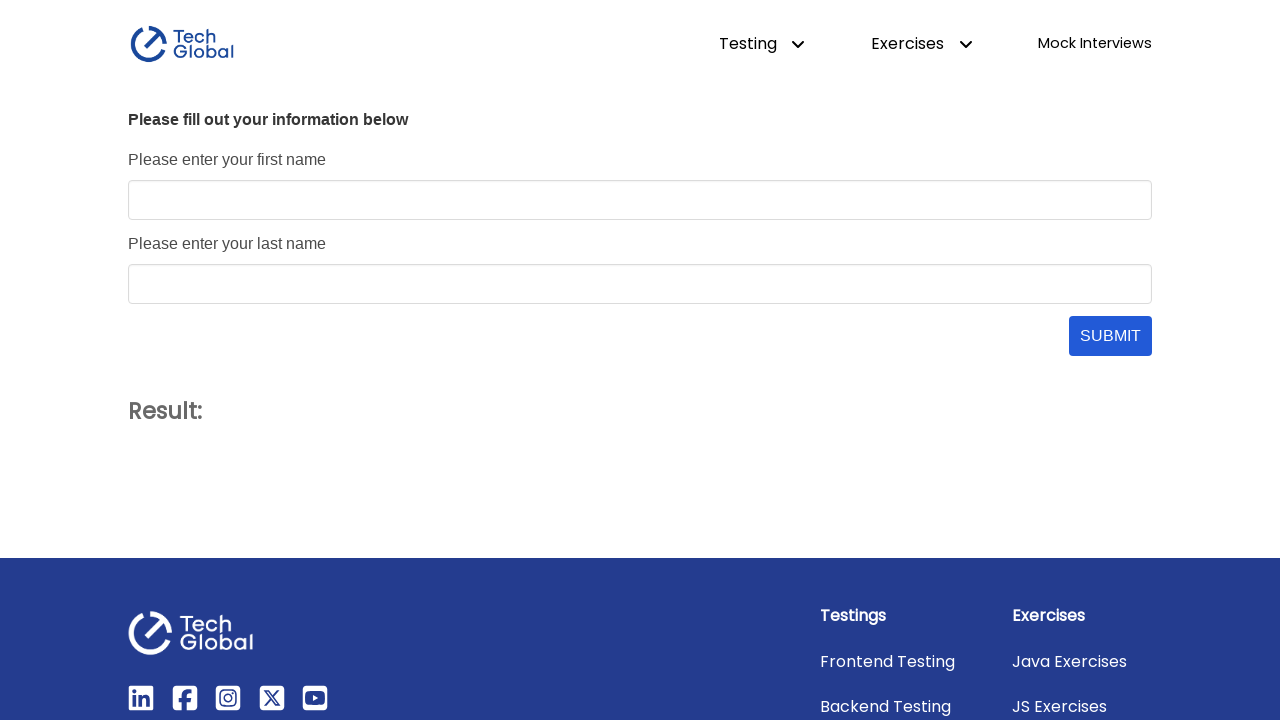

Located iframe with ID 'form_frame'
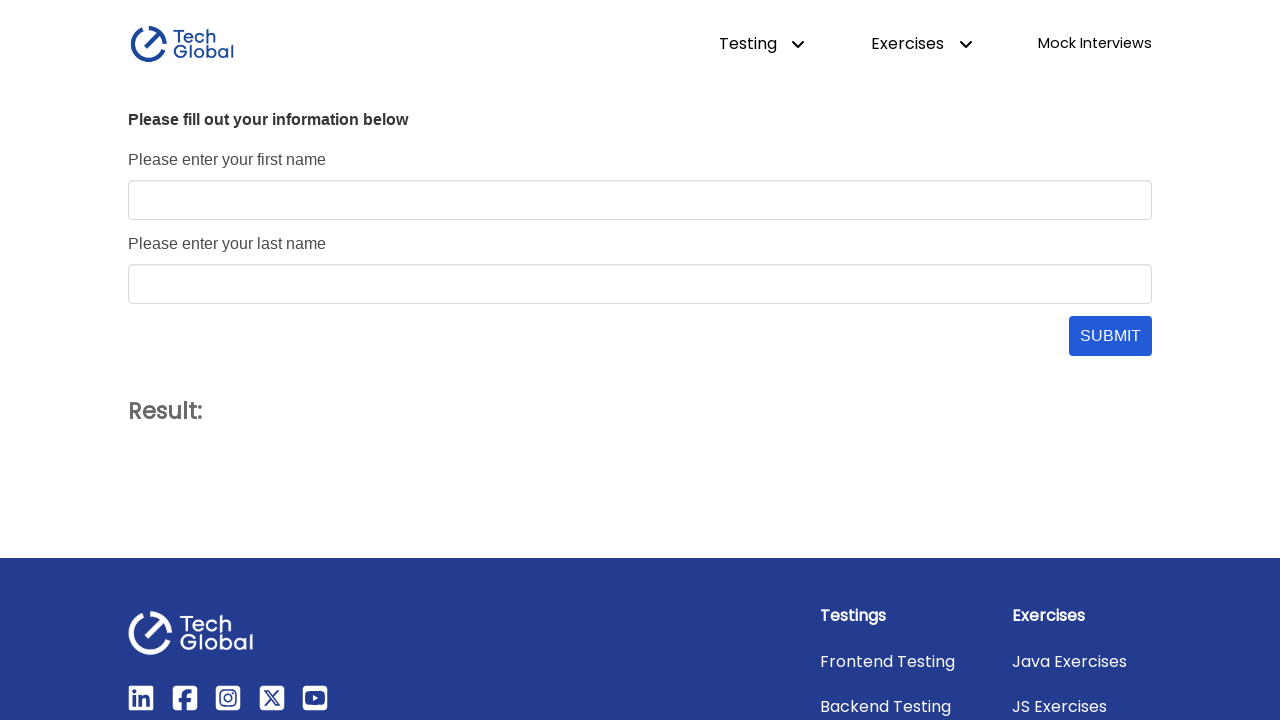

Entered 'John' in first name field on #form_frame >> internal:control=enter-frame >> #first_name
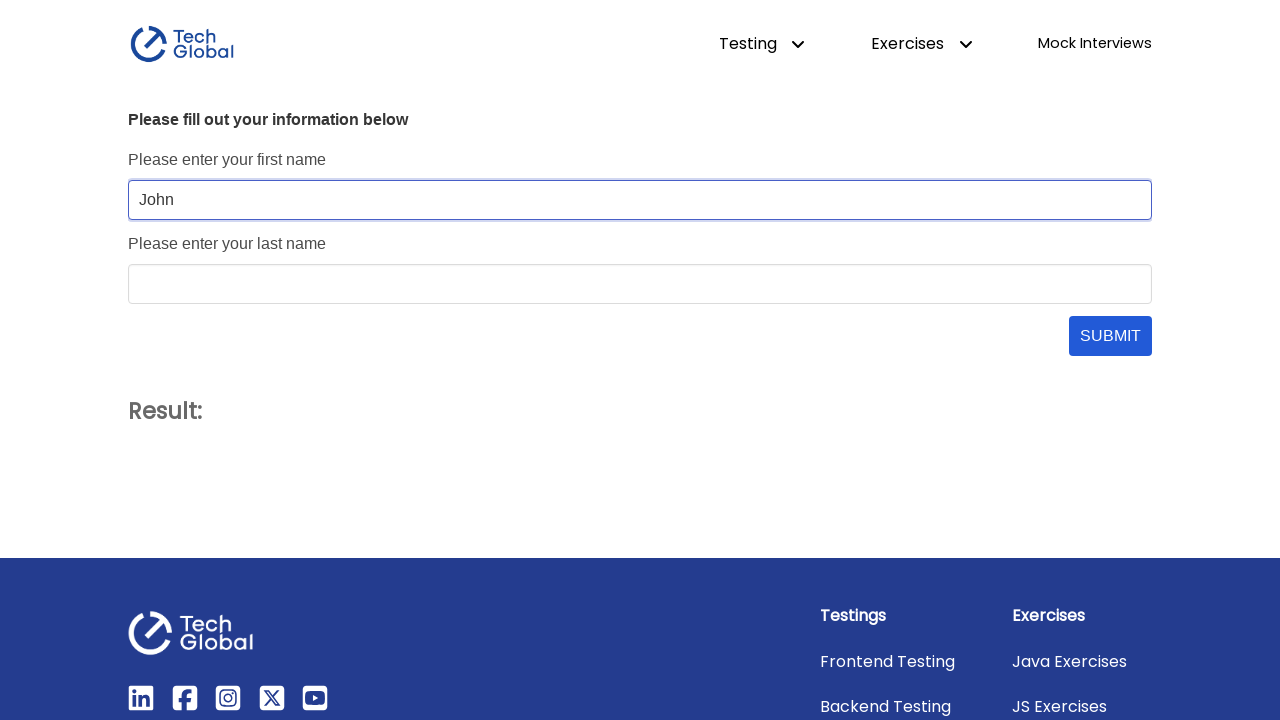

Entered 'Doe' in last name field on #form_frame >> internal:control=enter-frame >> #last_name
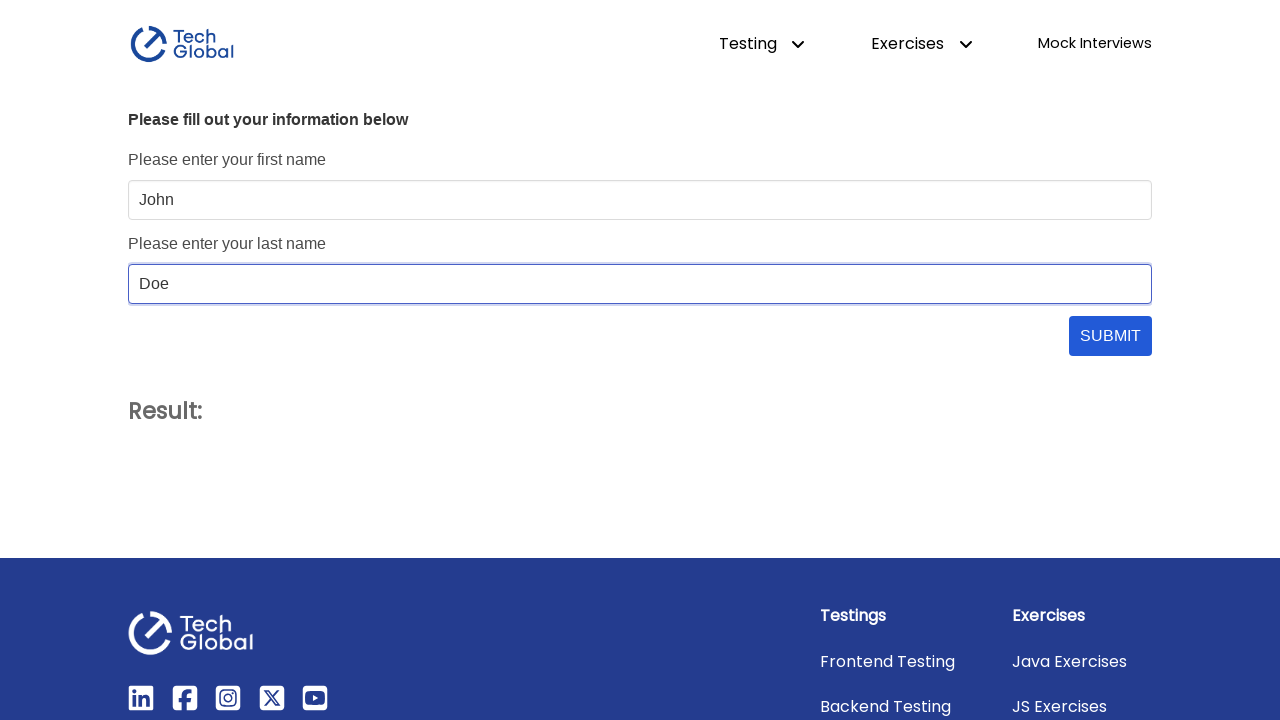

Clicked submit button to submit form at (1110, 336) on #form_frame >> internal:control=enter-frame >> #submit
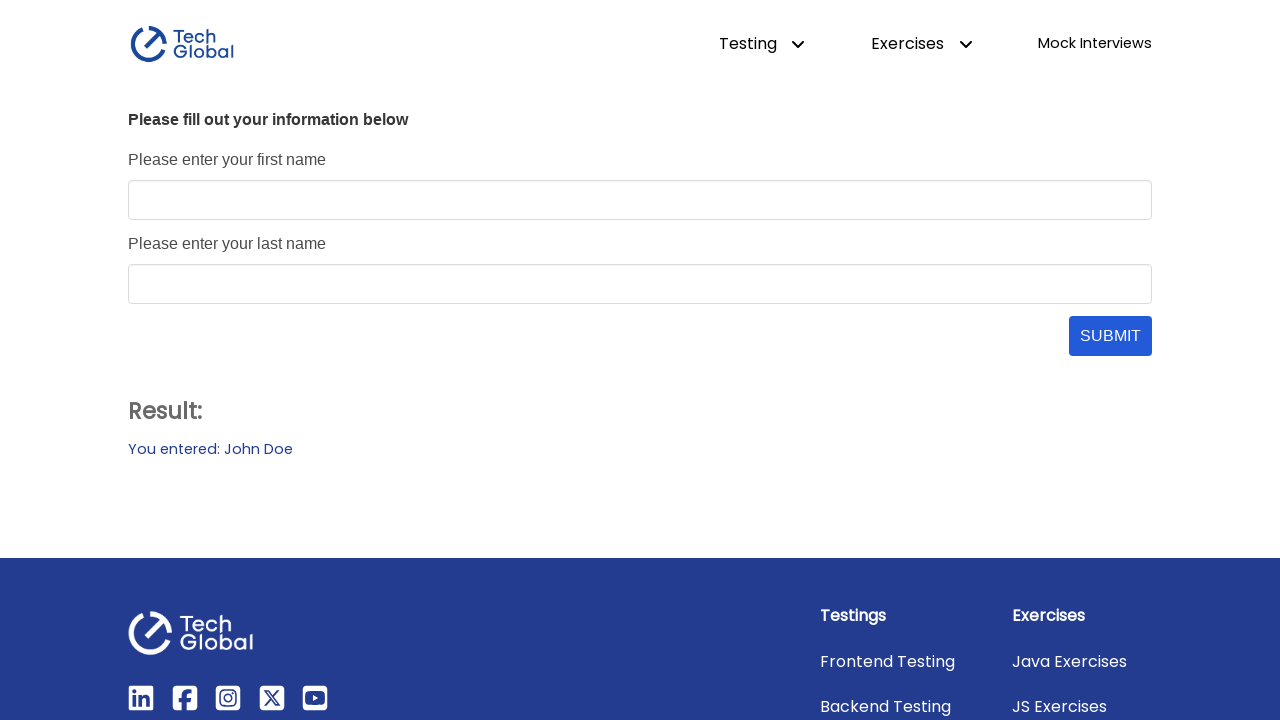

Result message became visible
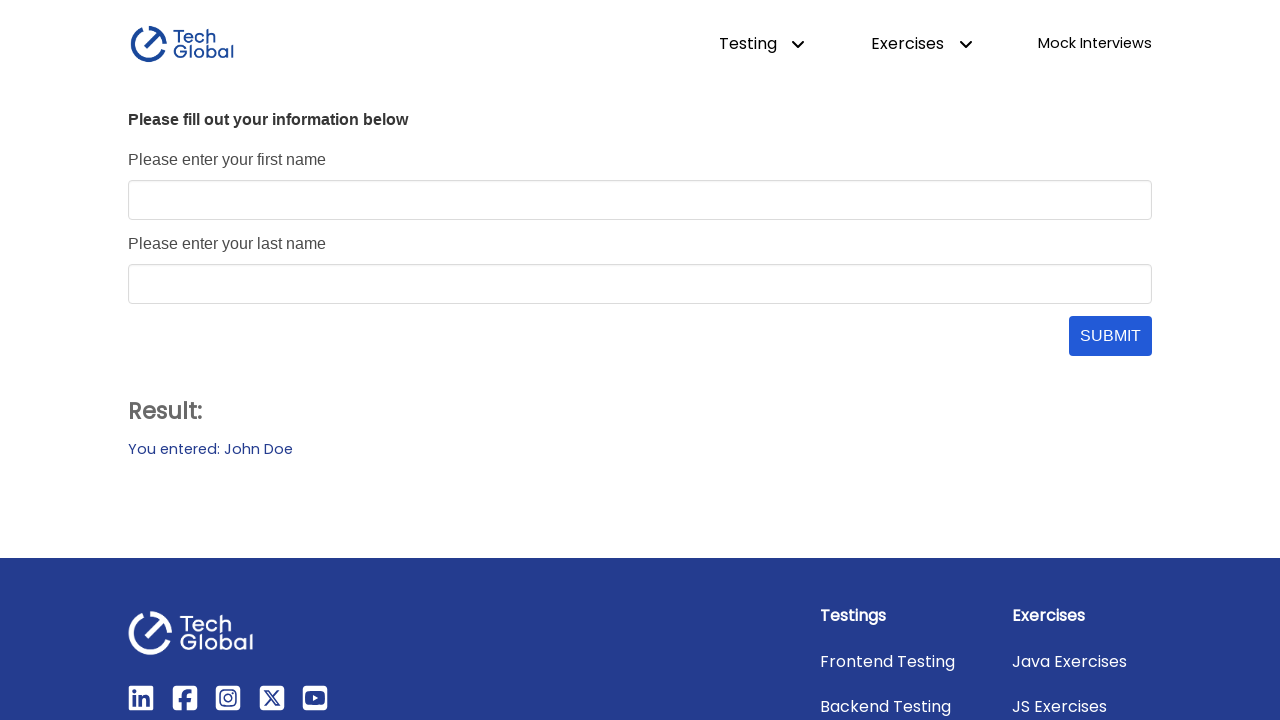

Asserted result message equals 'You entered: John Doe'
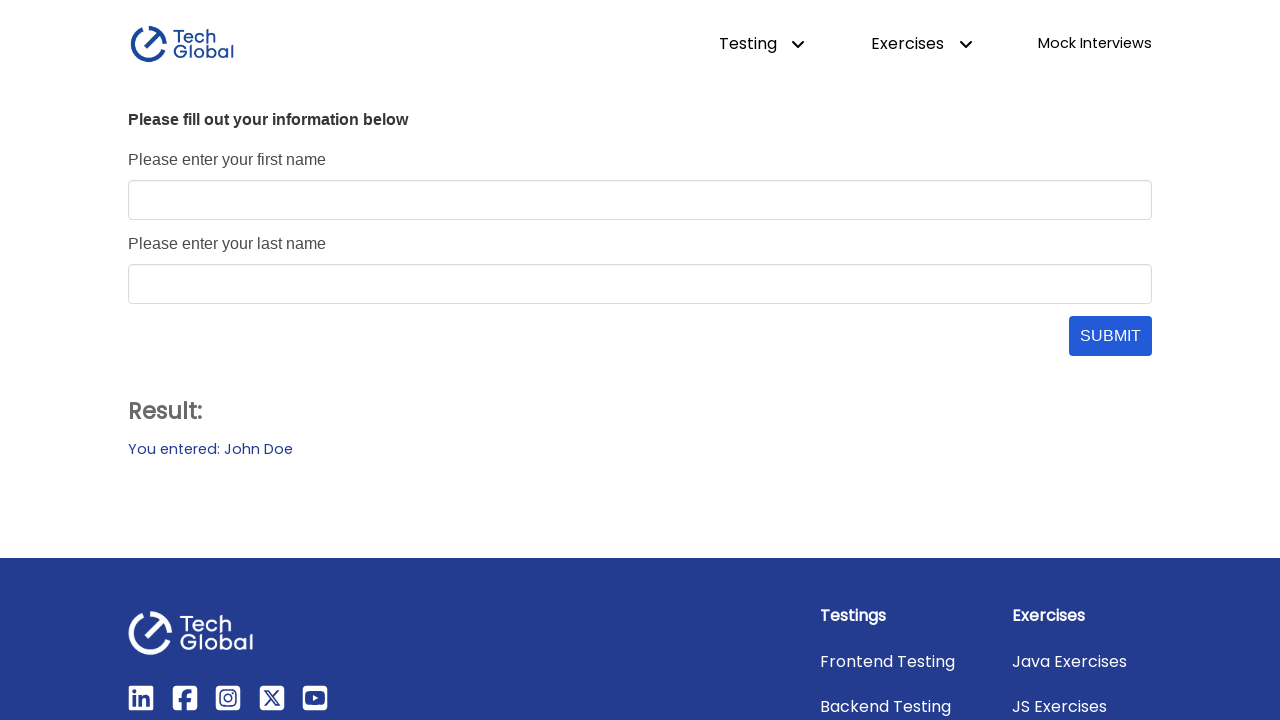

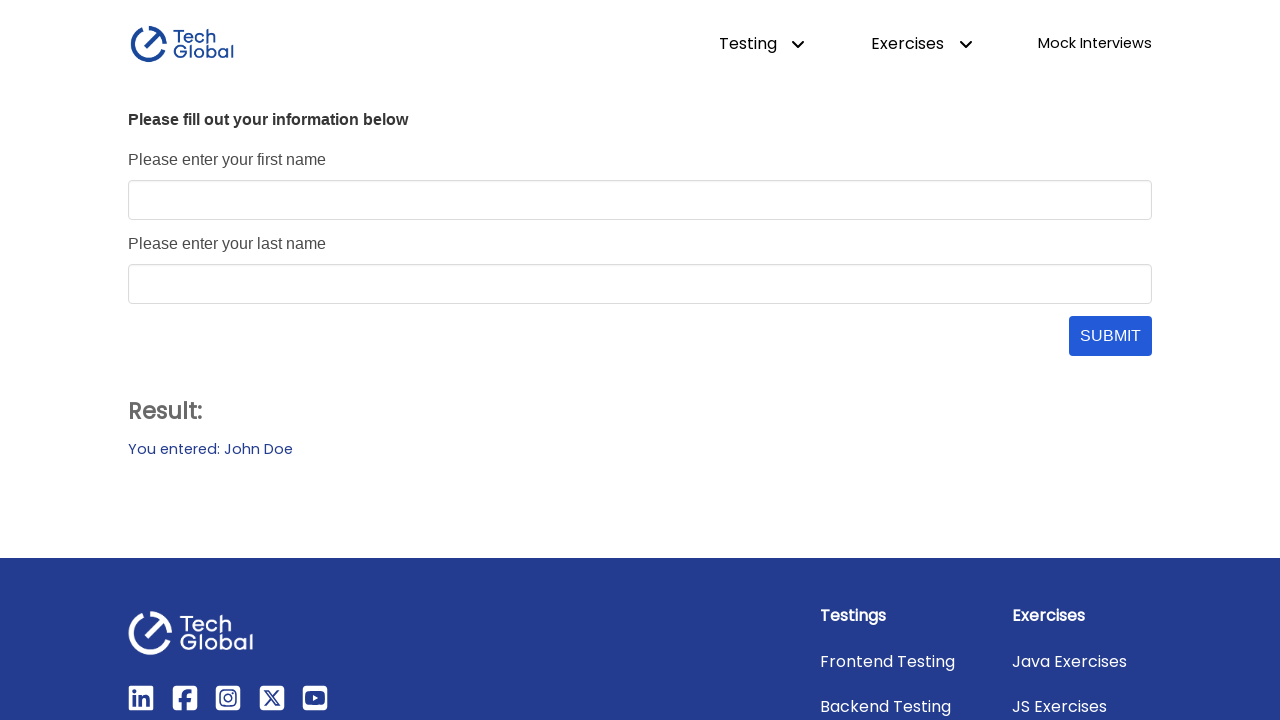